Tests a registration form by filling in first name, last name, and email fields, then submitting the form and verifying the success message

Starting URL: http://suninjuly.github.io/registration1.html

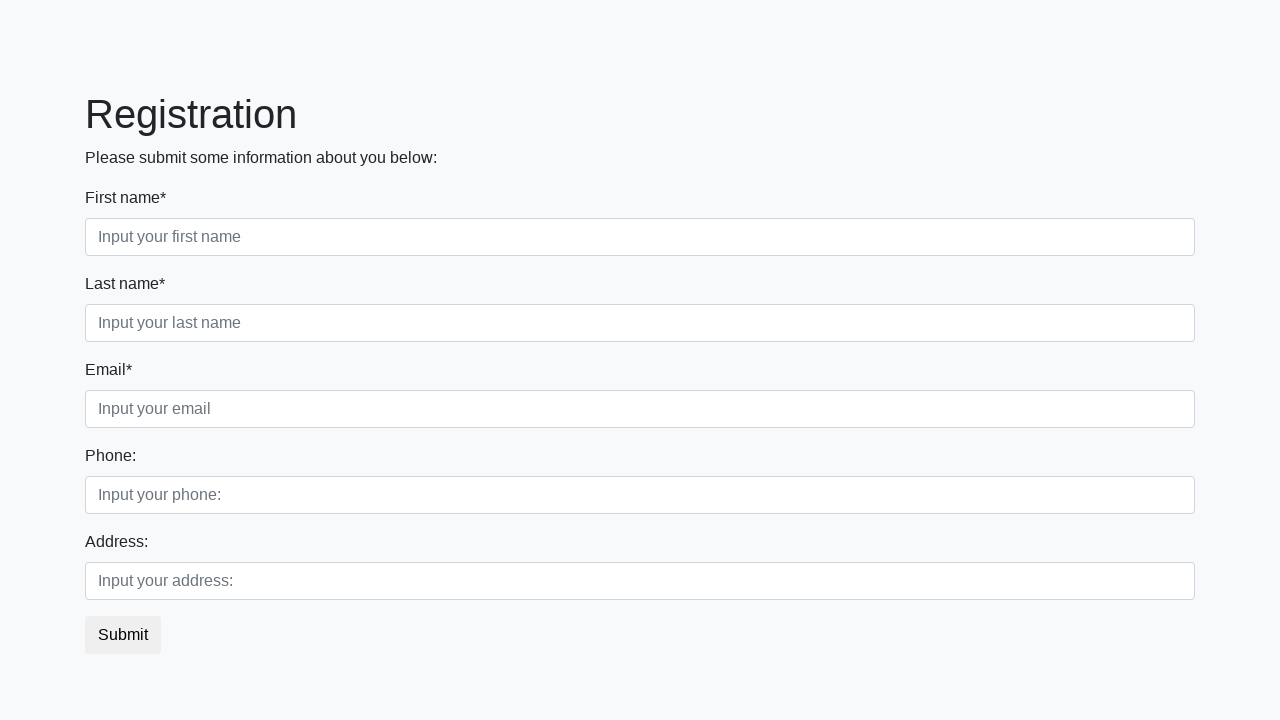

Filled first name field with 'Ivan' on xpath=//div[1]/div[1]/input
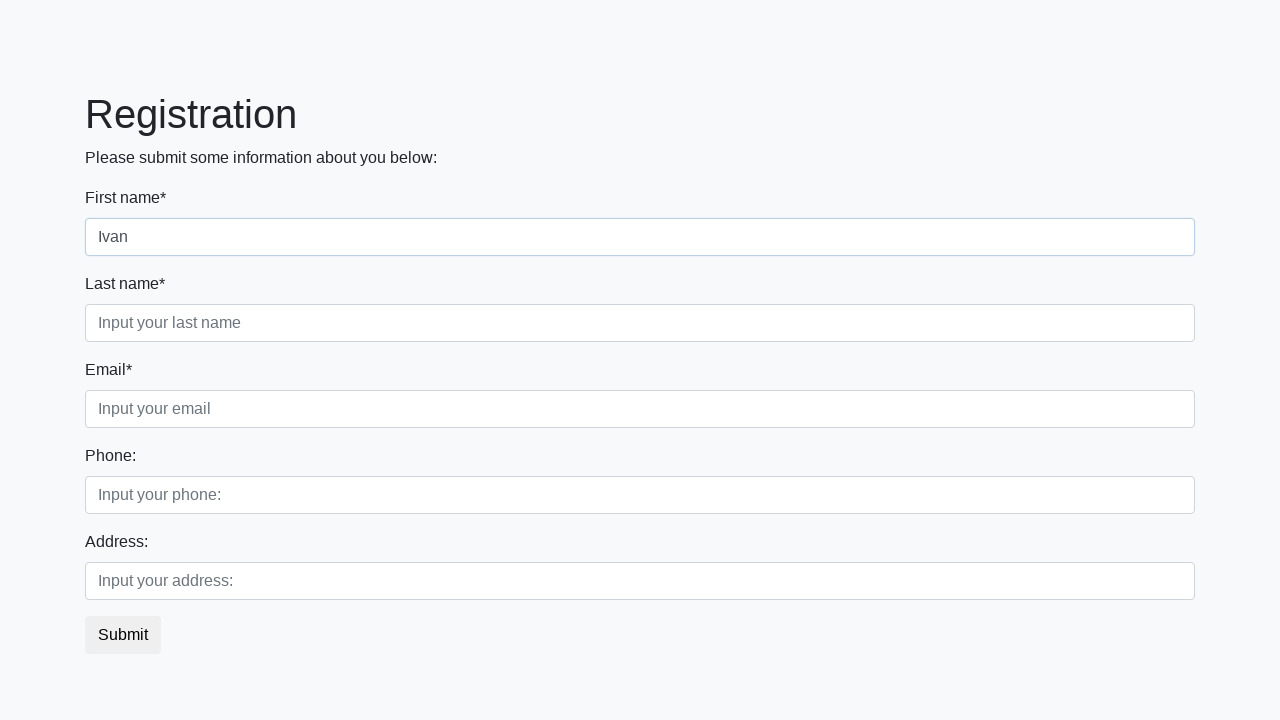

Filled last name field with 'Petrov' on div.first_block > div.form-group.second_class > input
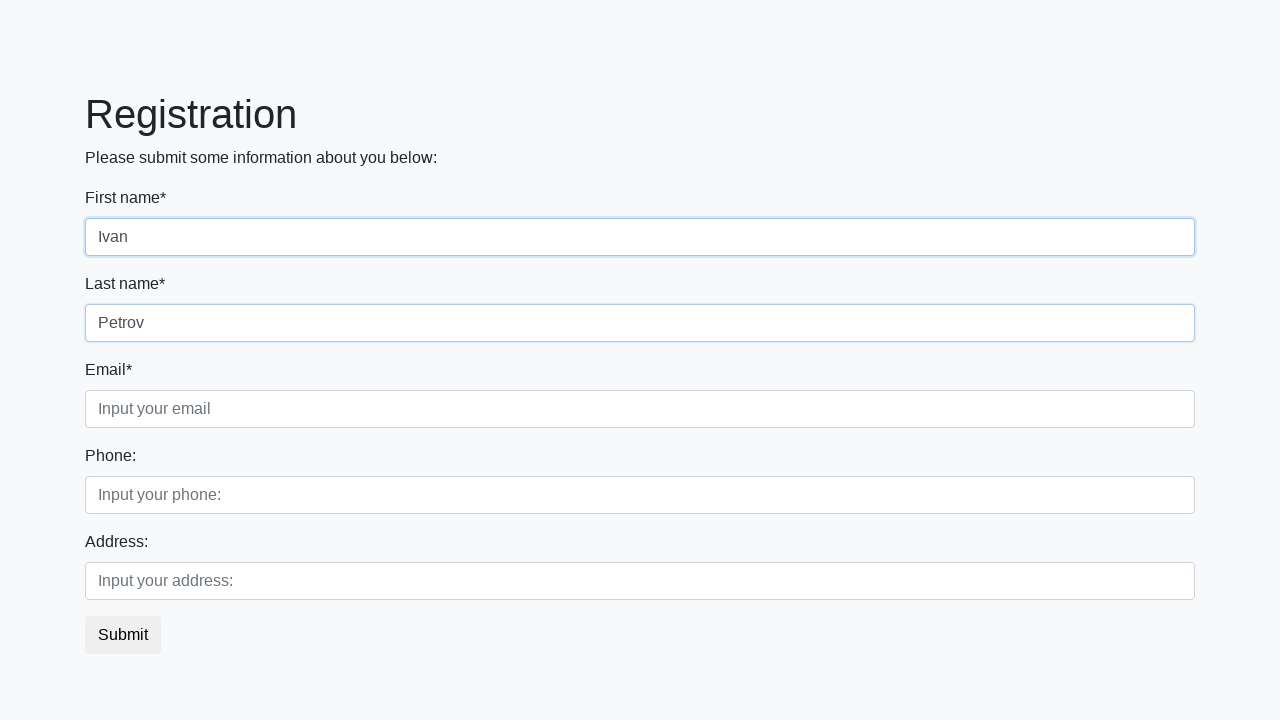

Filled email field with '348@mail.ru' on .third
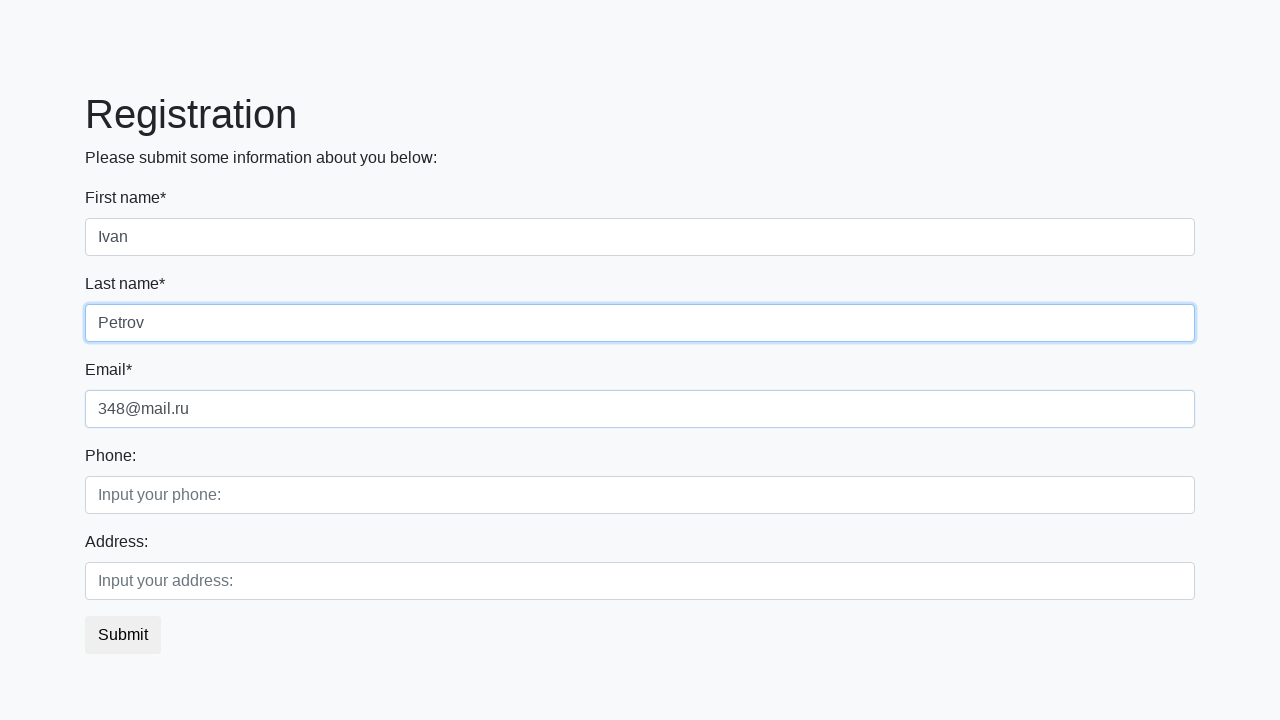

Clicked submit button to register at (123, 635) on .btn
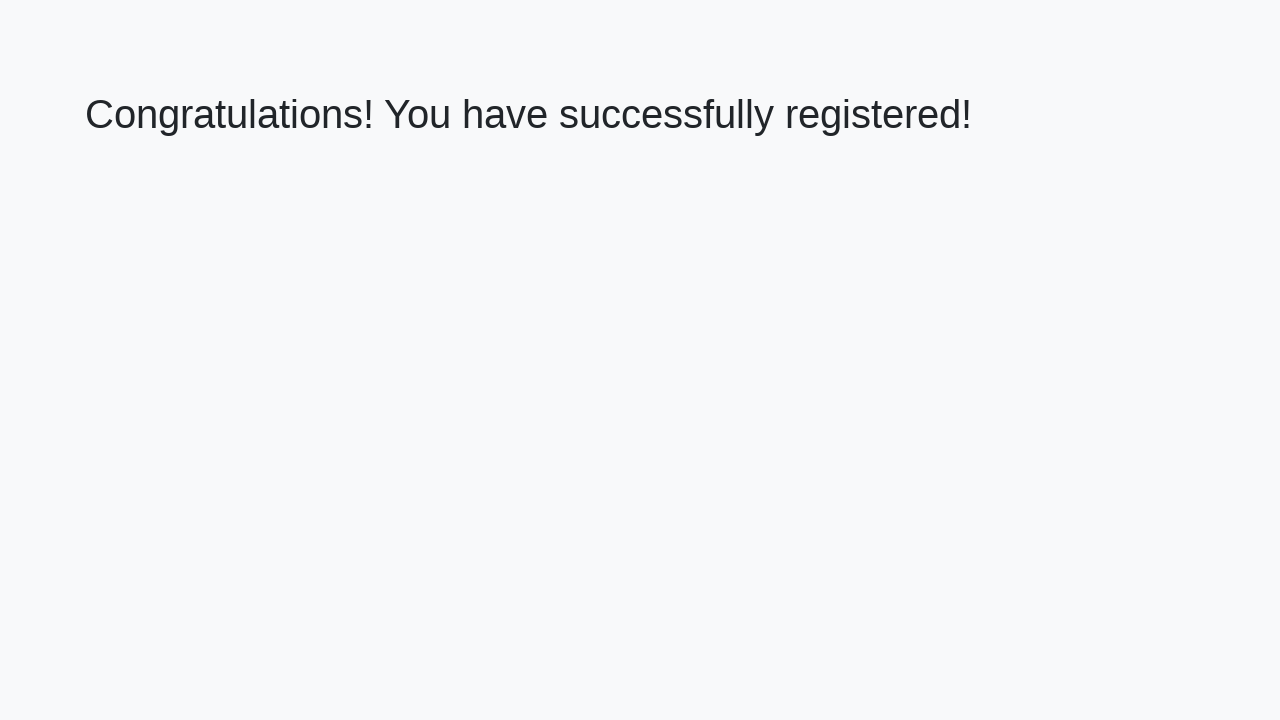

Success heading appeared
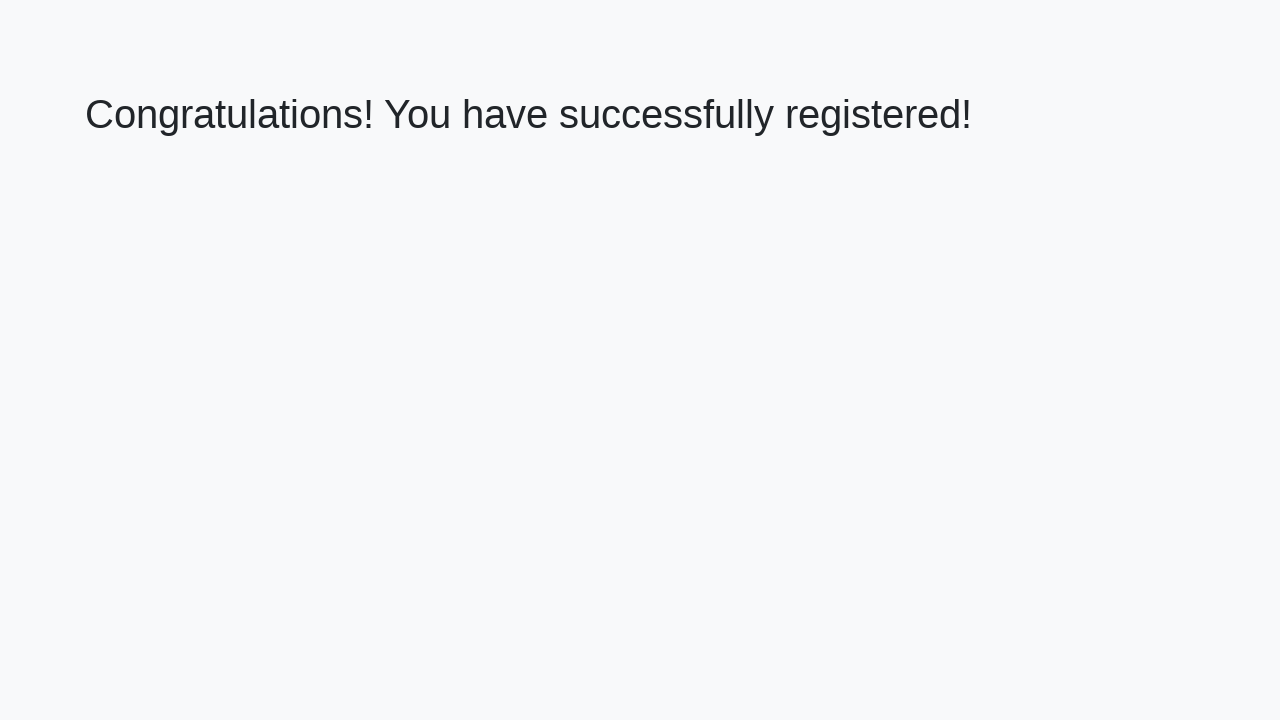

Verified success message: 'Congratulations! You have successfully registered!'
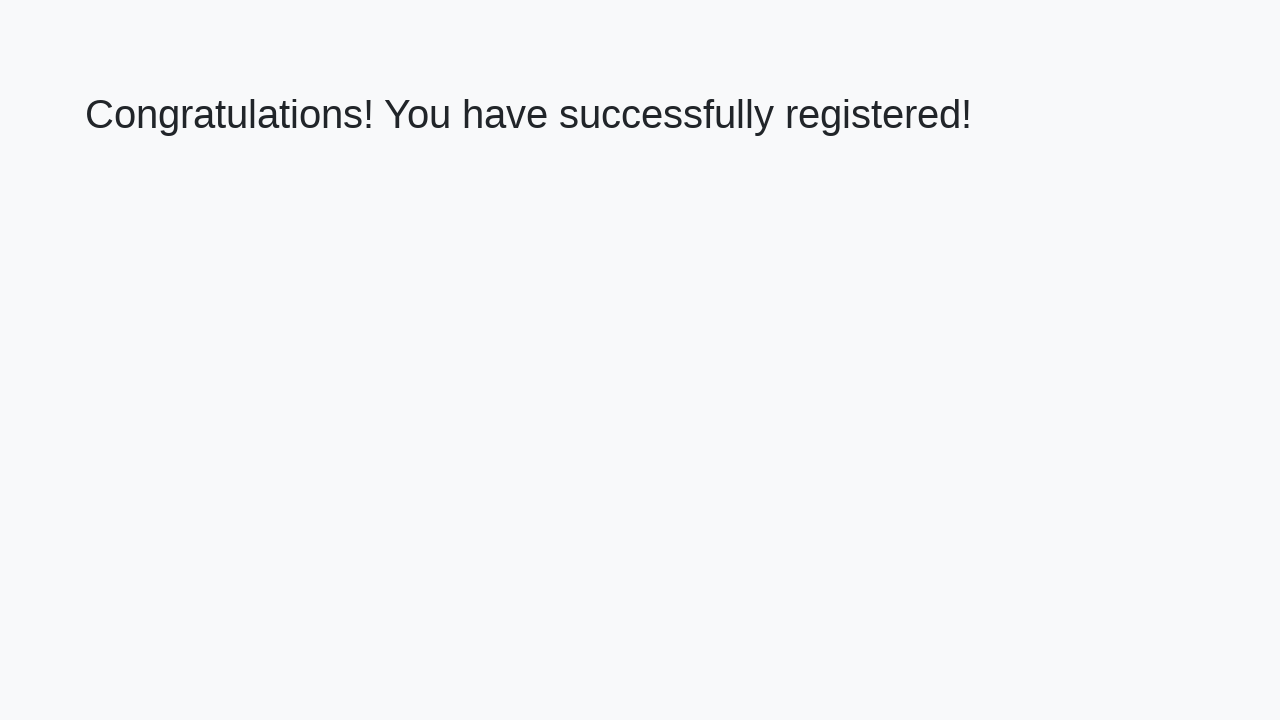

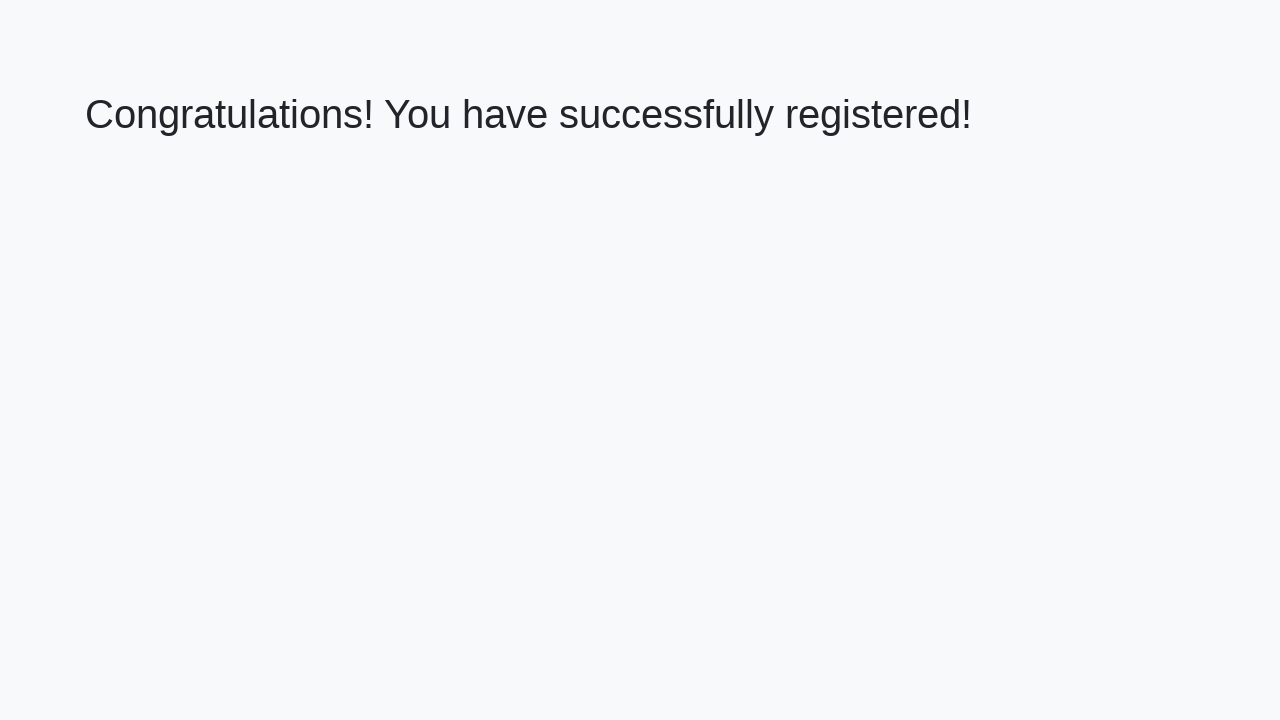